Tests checkbox functionality by verifying element state (displayed, enabled, selected) and then clicking the checkbox

Starting URL: https://demos.devexpress.com/aspxeditorsdemos/ListEditors/MultiSelect.aspx

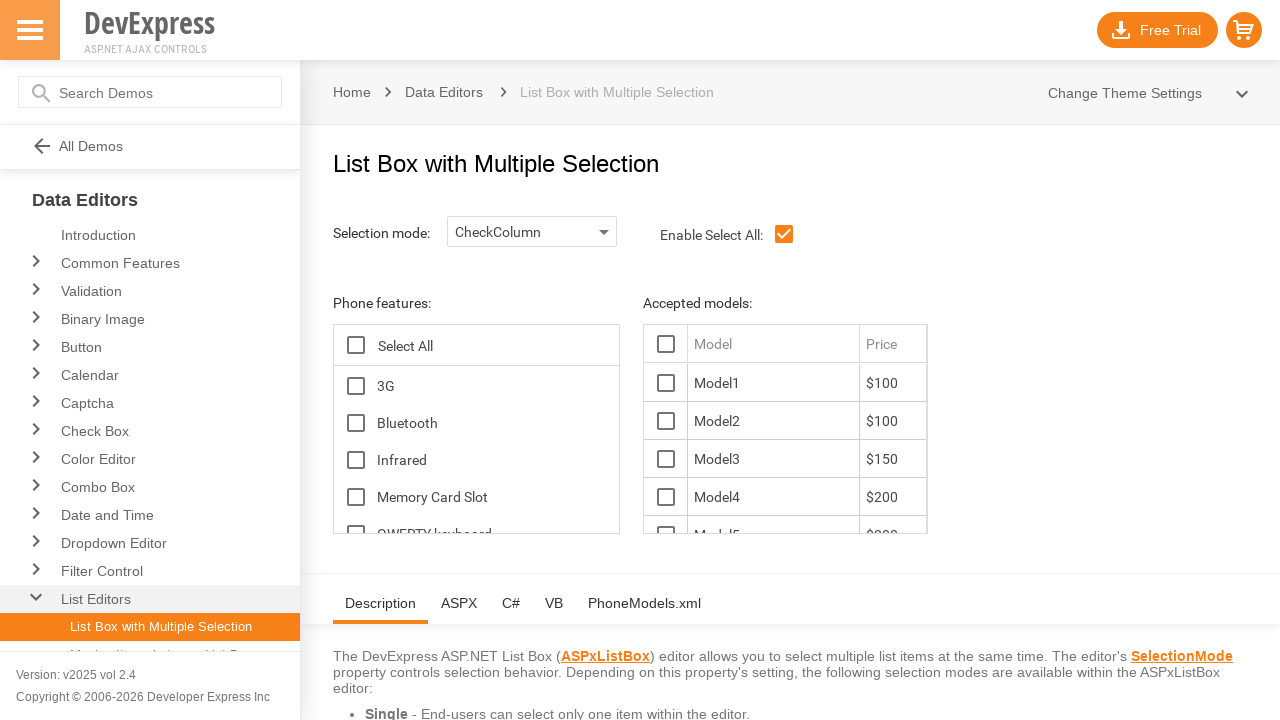

Located checkbox element with ID 'ContentHolder_lbFeatures_TG_D'
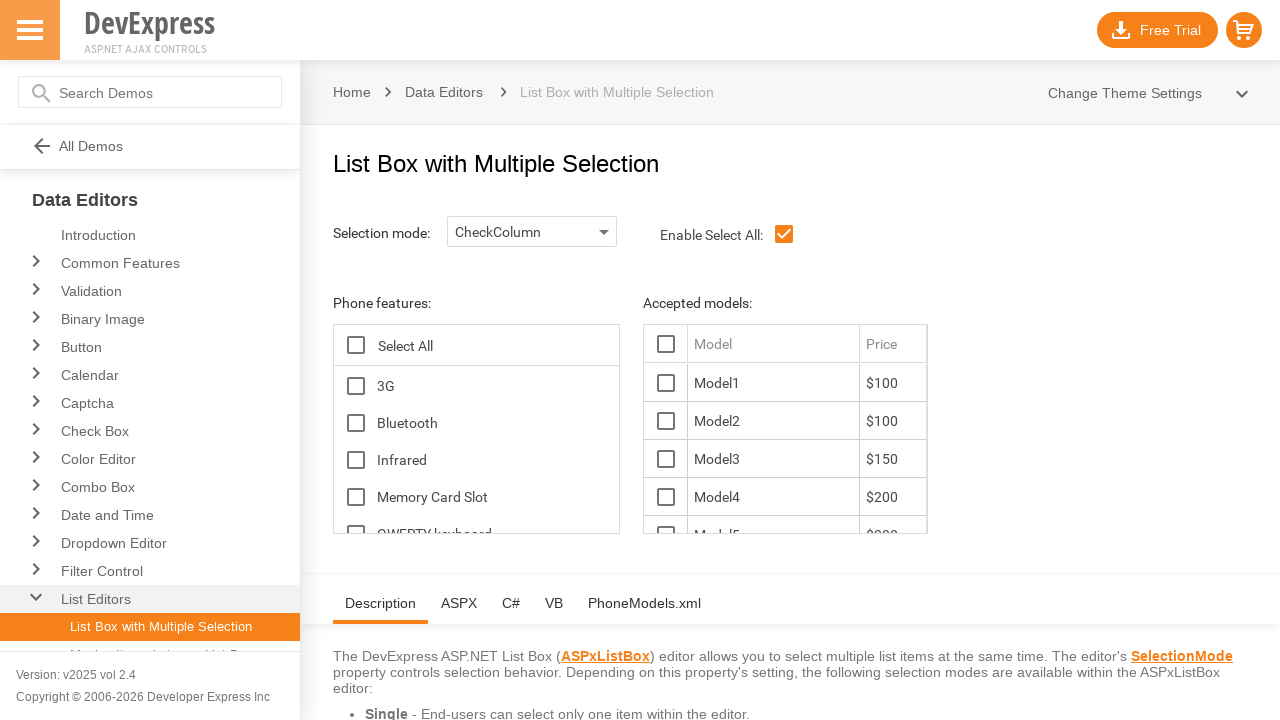

Verified checkbox is visible
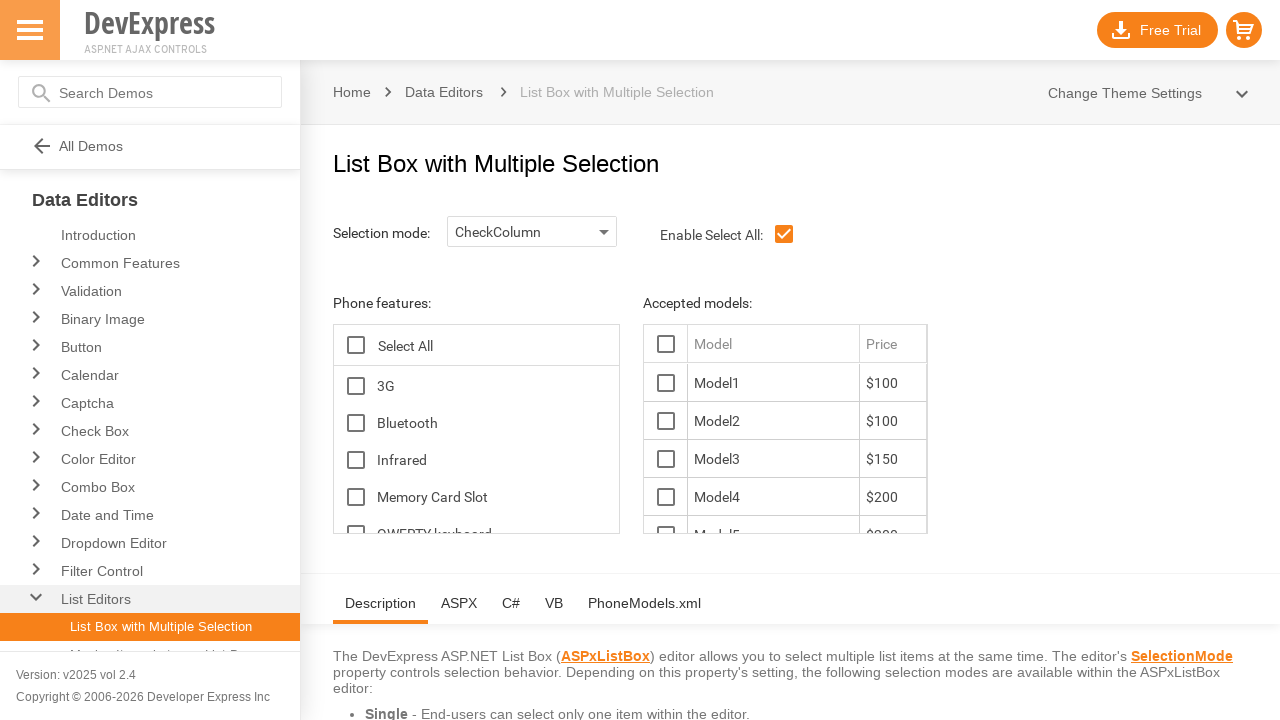

Verified checkbox is enabled
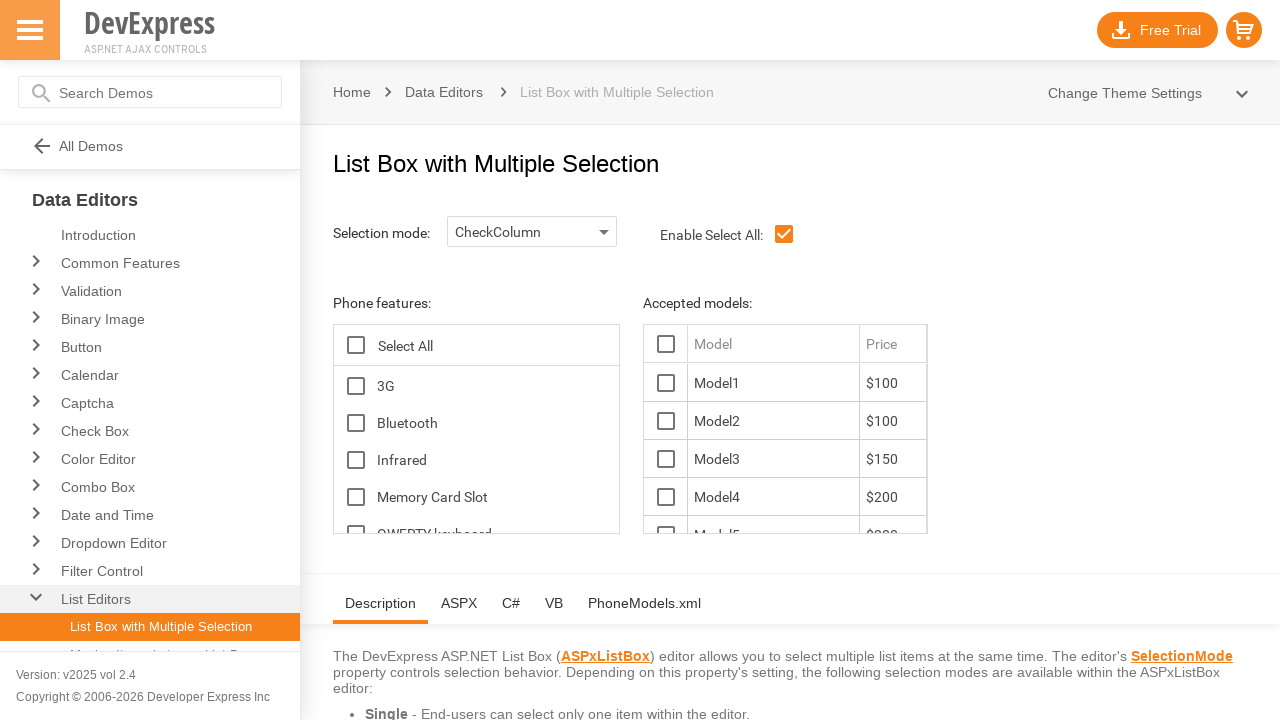

Checked checkbox selection state: False
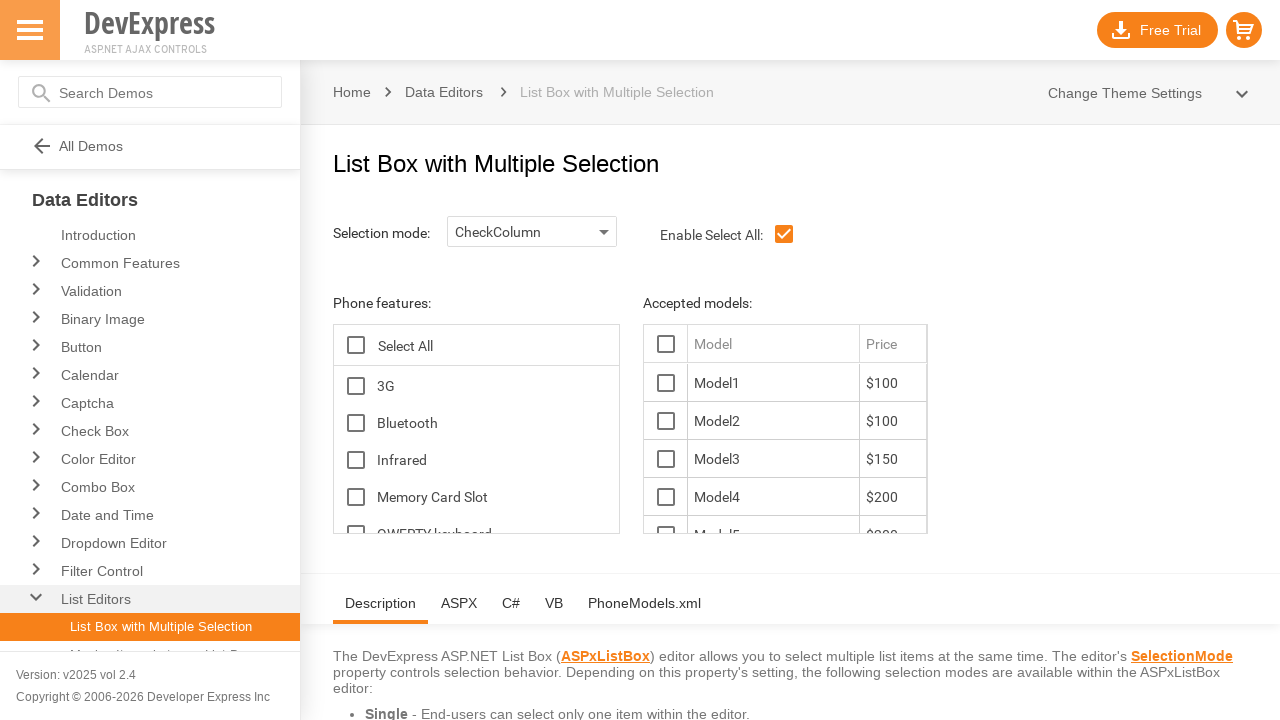

Clicked the checkbox to toggle its state at (356, 386) on span#ContentHolder_lbFeatures_TG_D
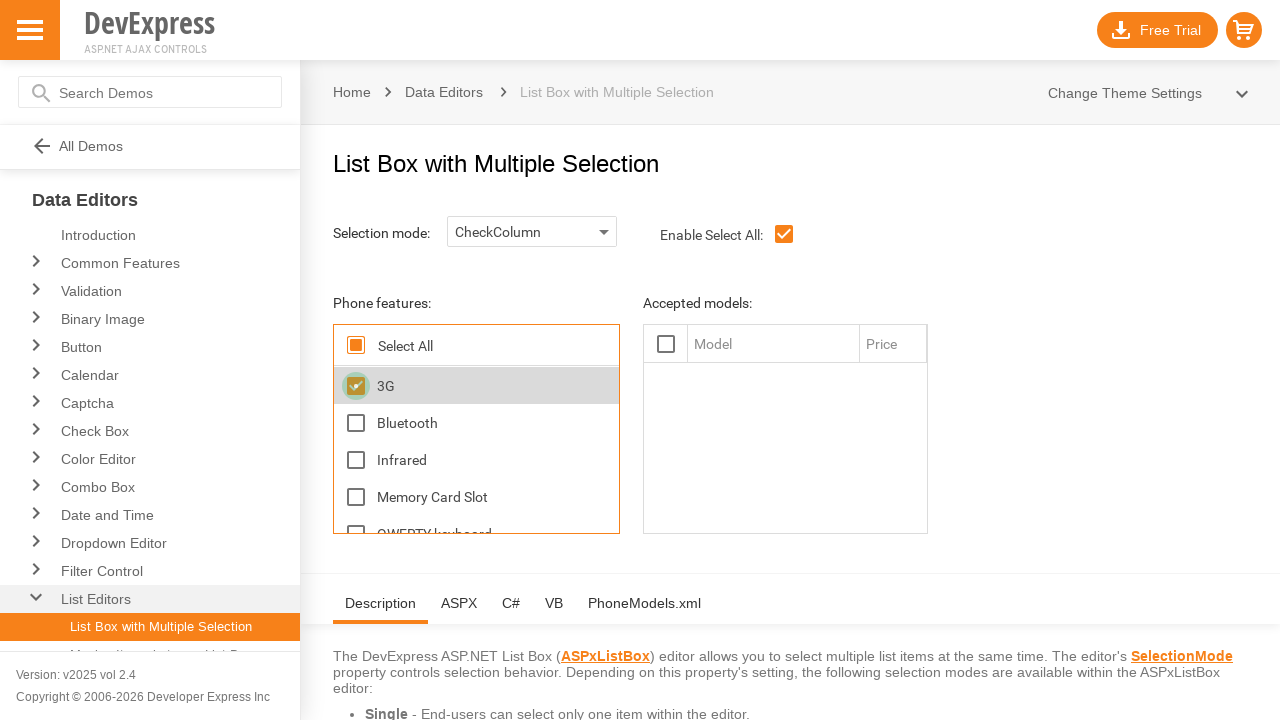

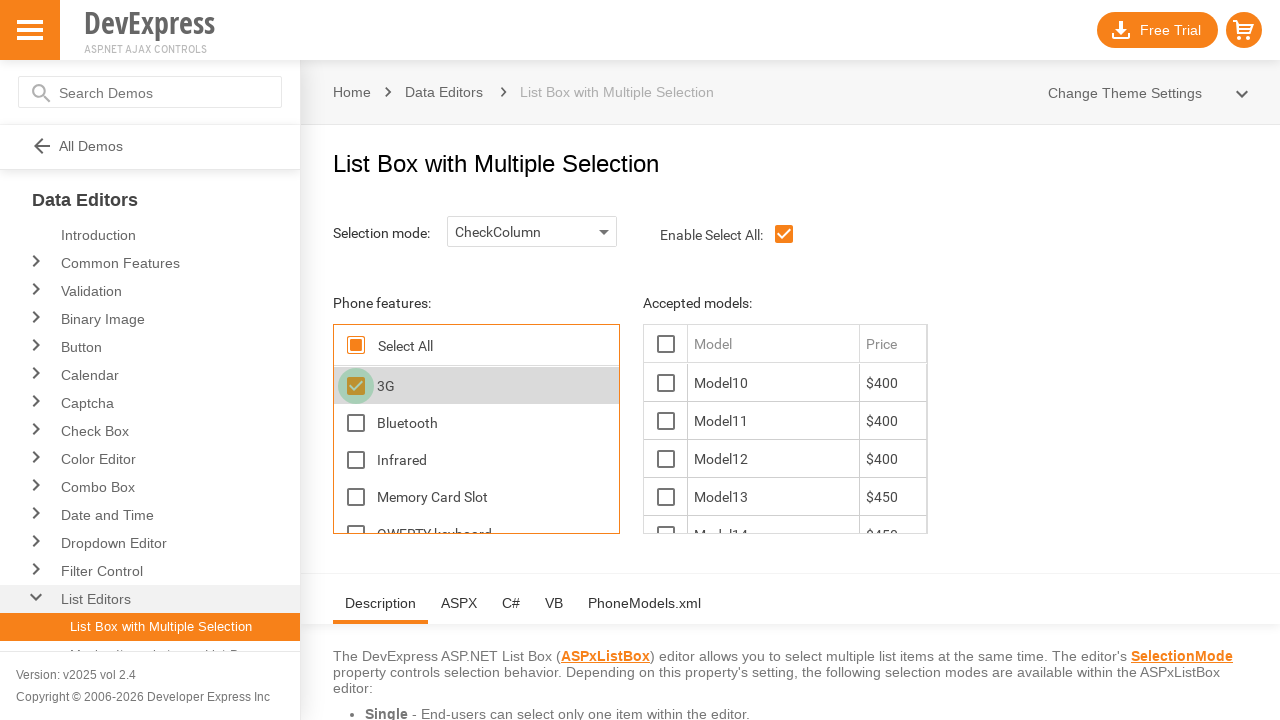